Tests that the todo counter displays the current number of items as they are added.

Starting URL: https://demo.playwright.dev/todomvc

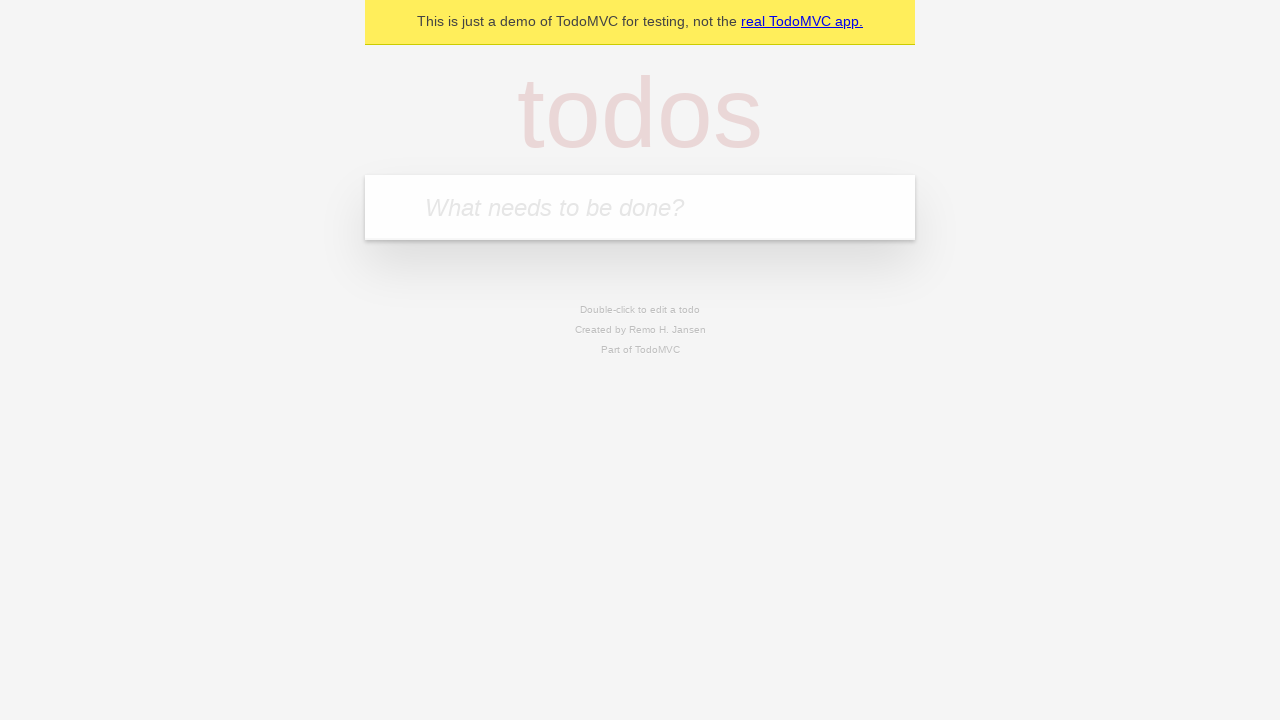

Filled new todo input with 'buy some cheese' on .new-todo
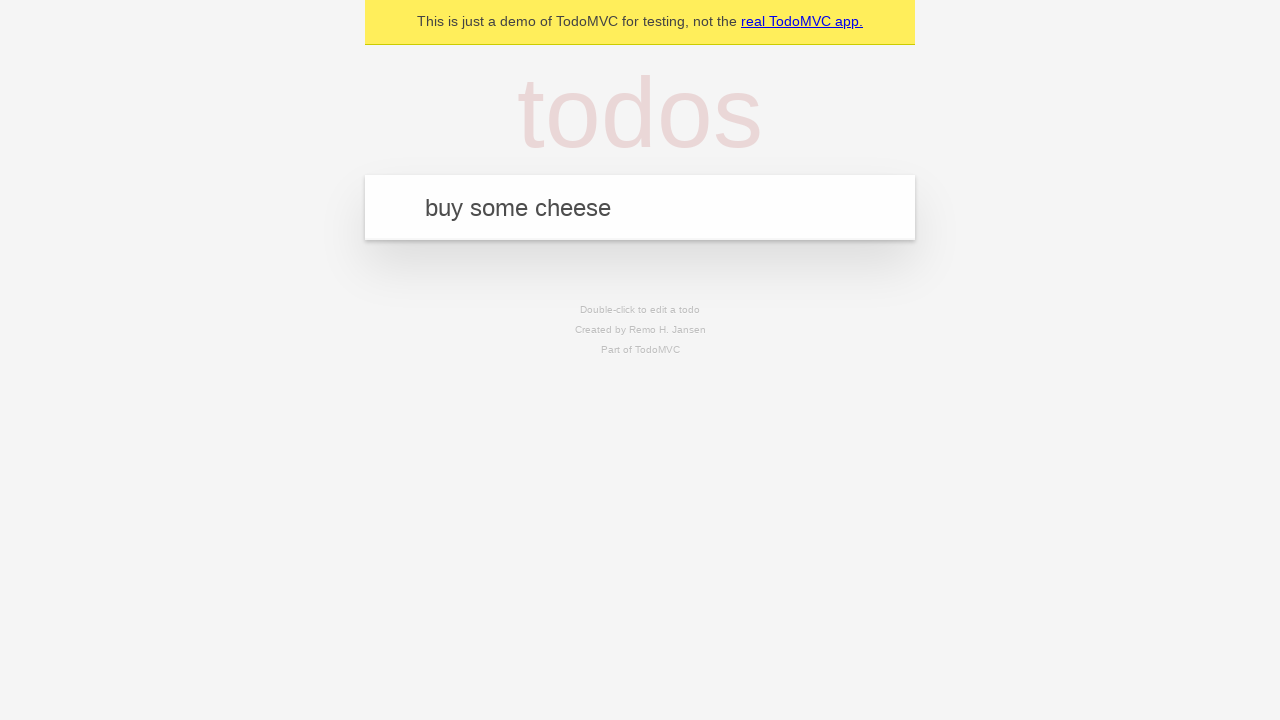

Pressed Enter to add first todo item on .new-todo
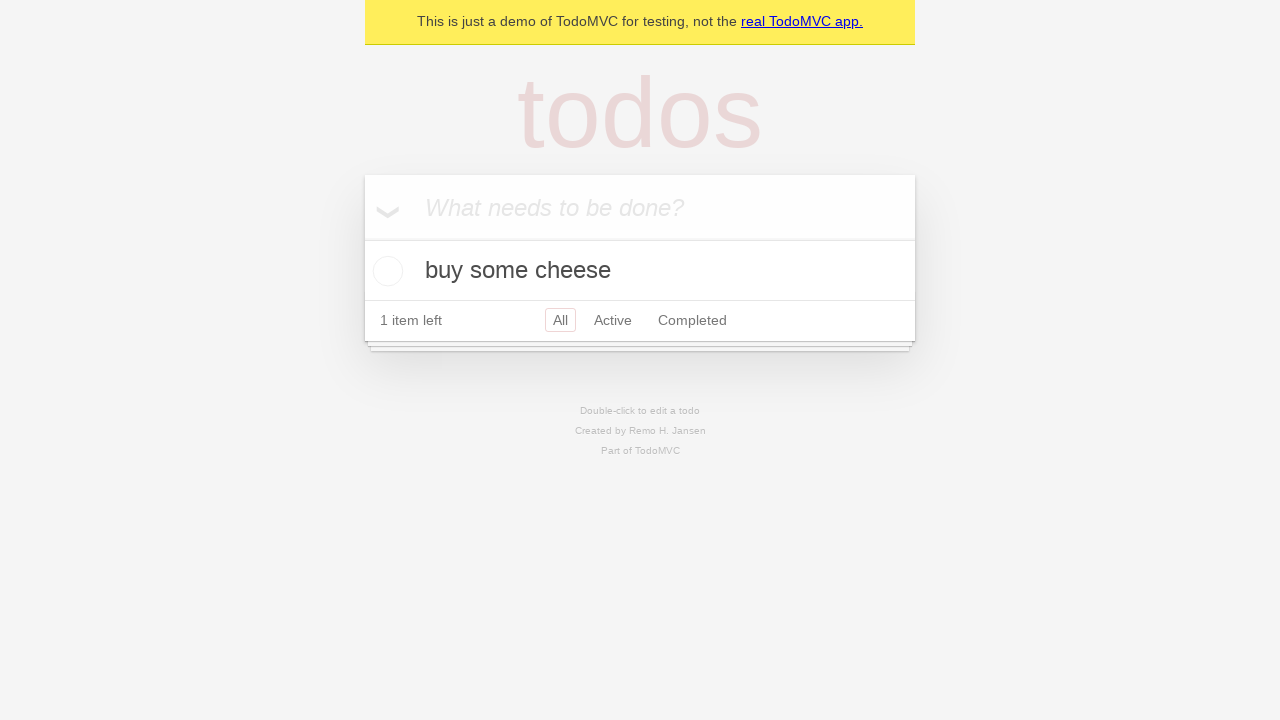

Todo counter element loaded and visible
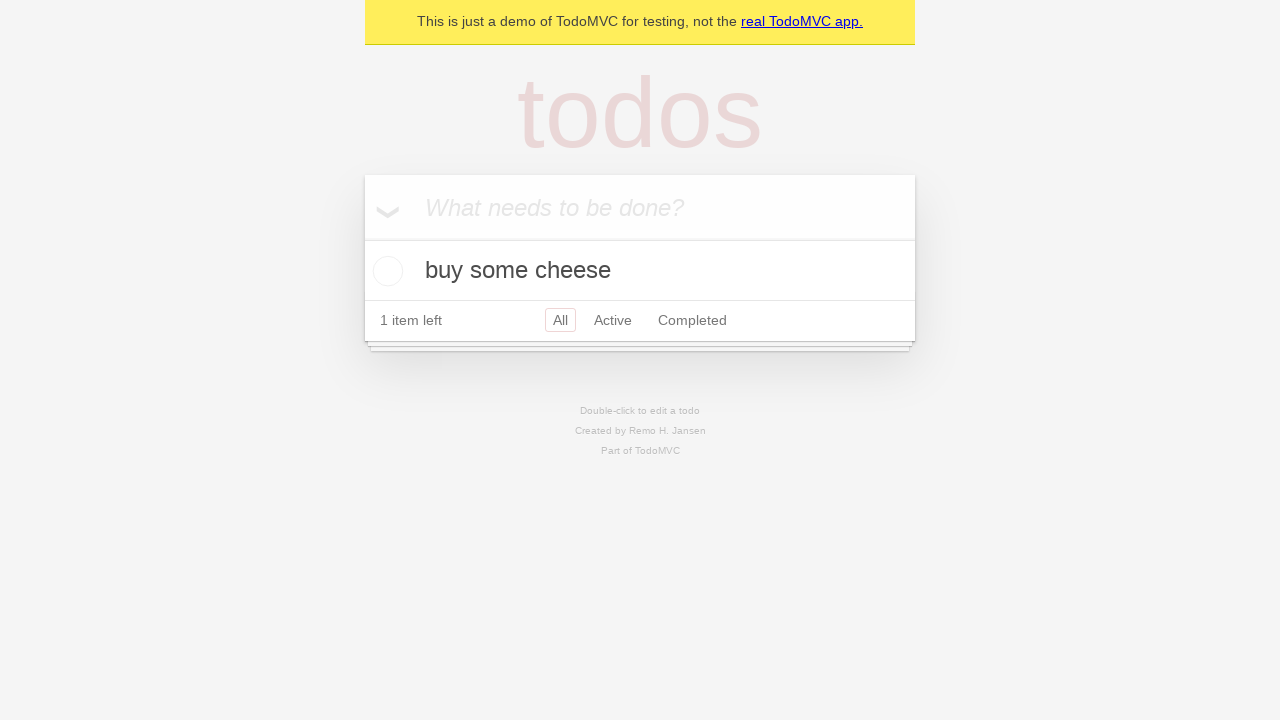

Filled new todo input with 'feed the cat' on .new-todo
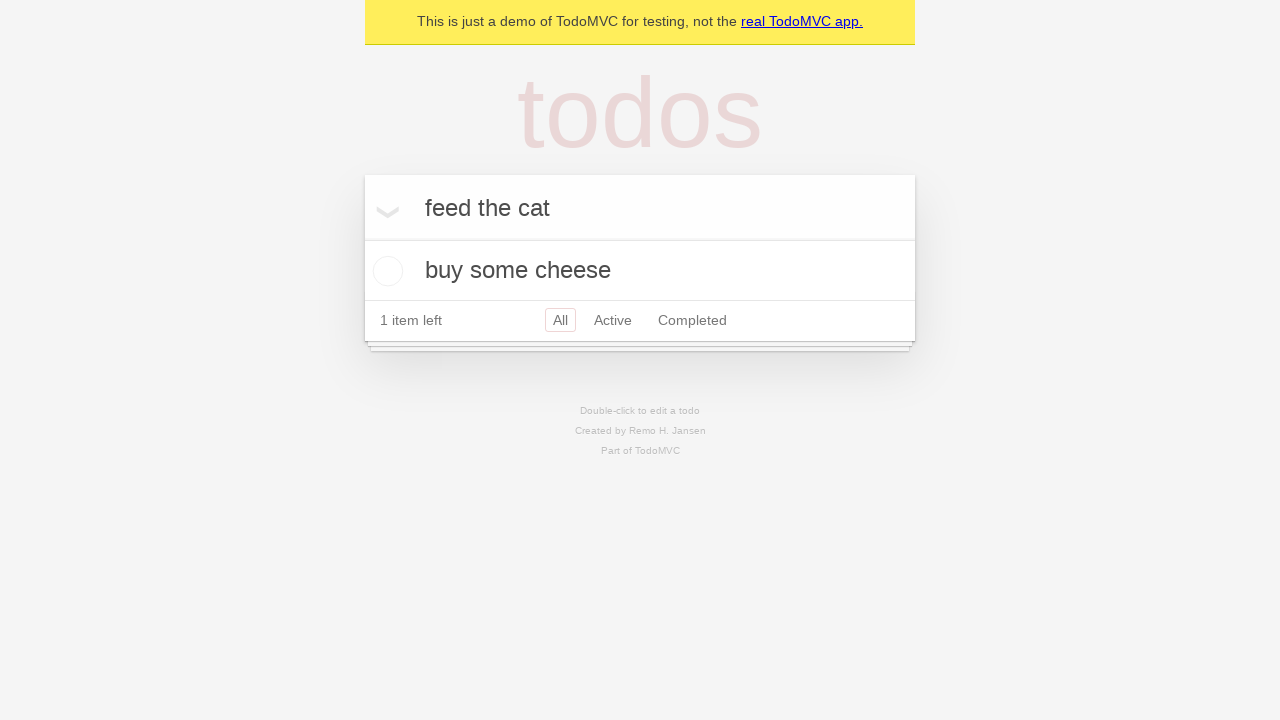

Pressed Enter to add second todo item on .new-todo
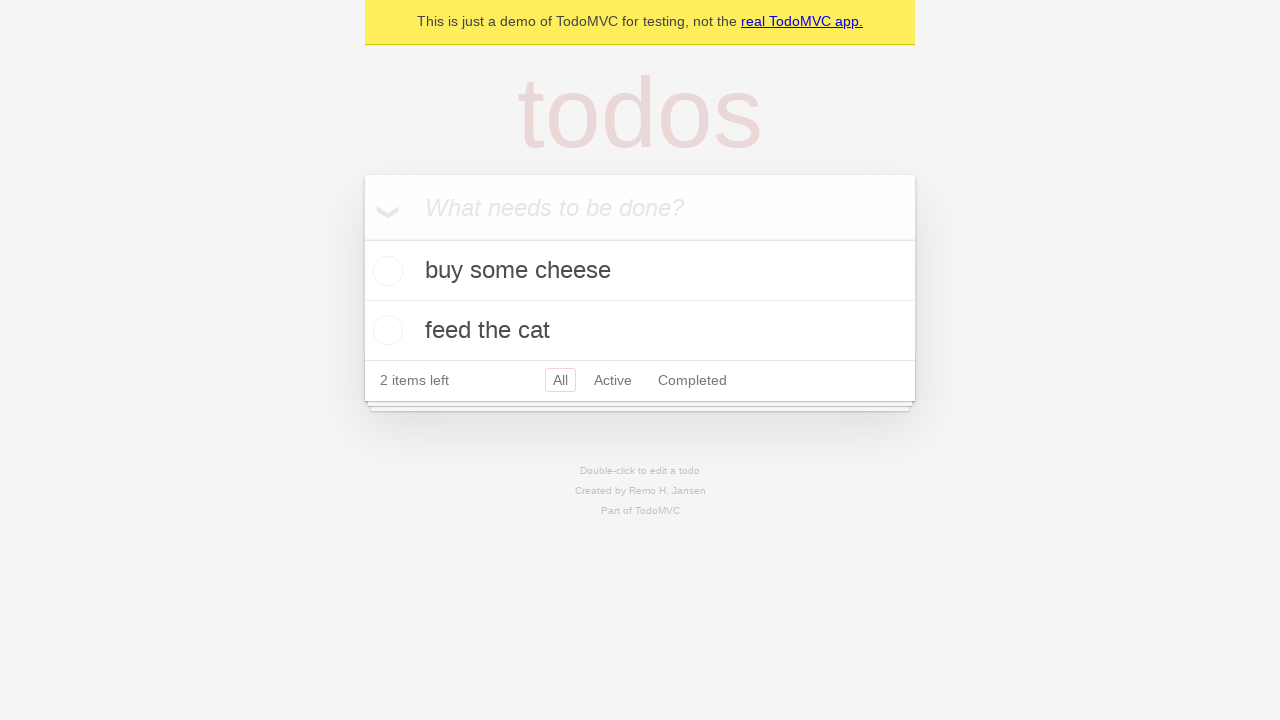

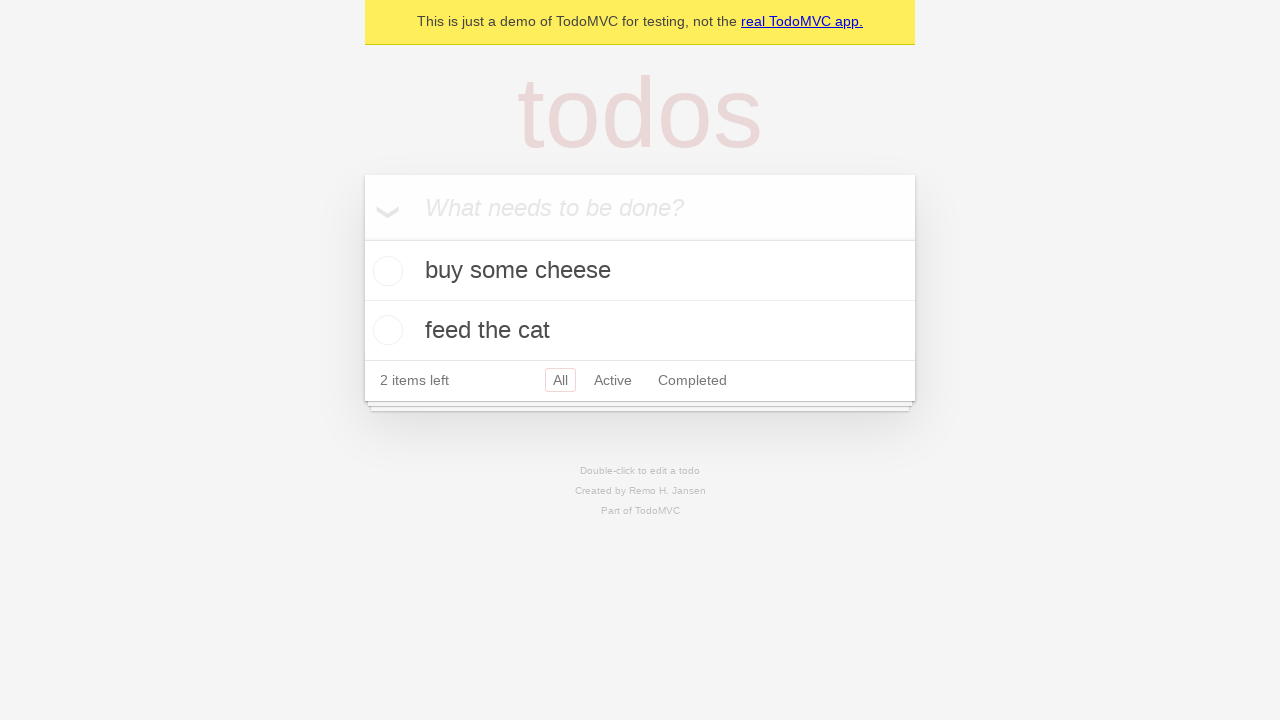